Tests custom radio button on Ubuntu login page by clicking the label and verifying the radio button is selected

Starting URL: https://login.ubuntu.com/

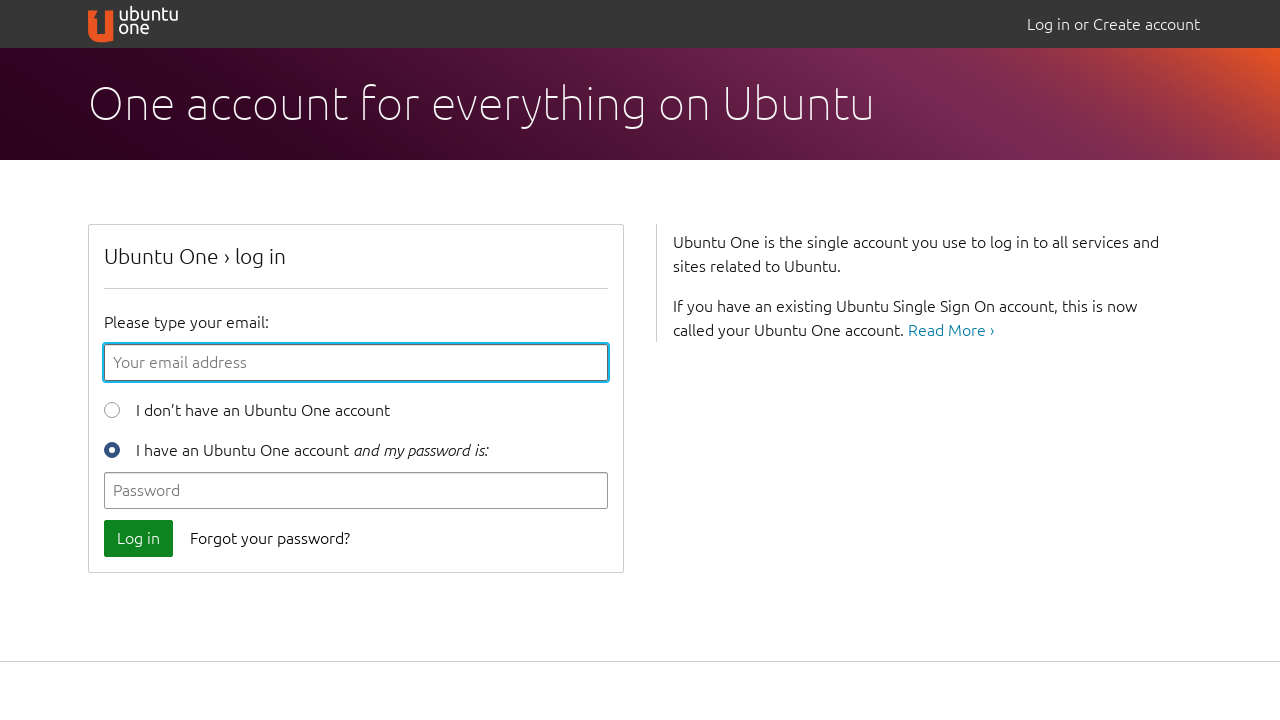

Clicked on the 'I am a new user' radio button label at (247, 407) on xpath=//label[@for='id_new_user']
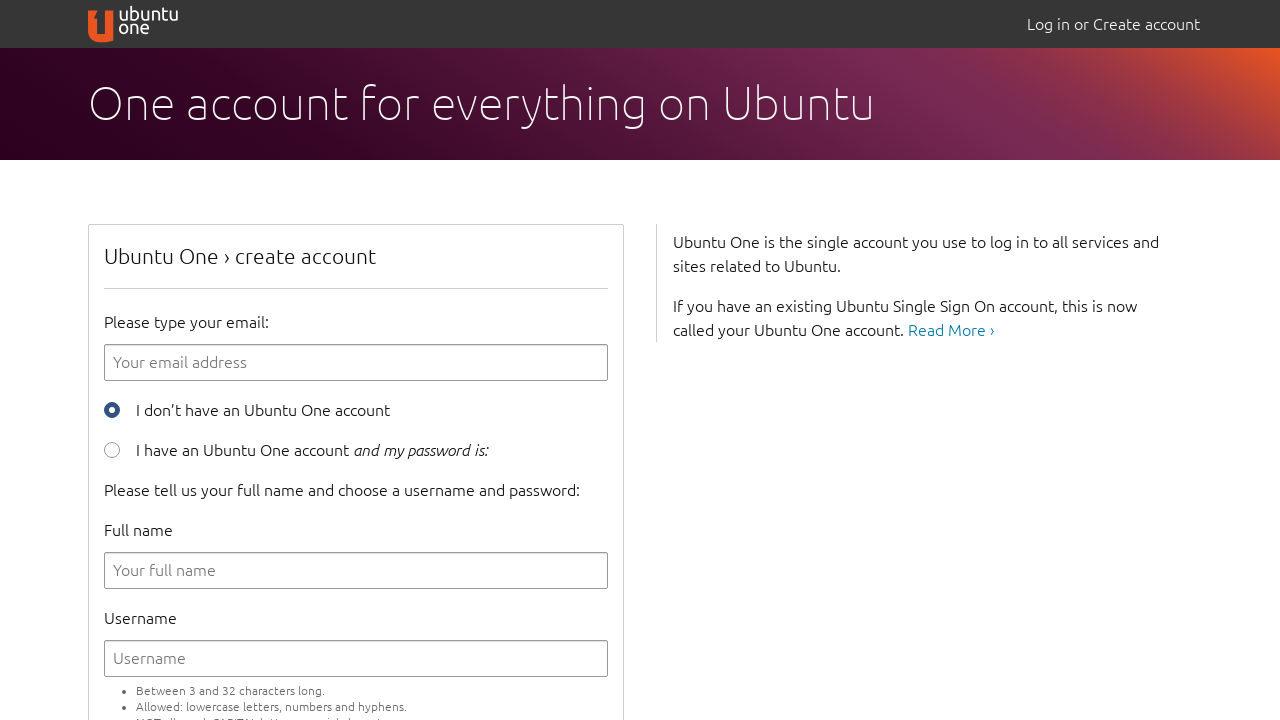

Located the 'I am a new user' radio button element
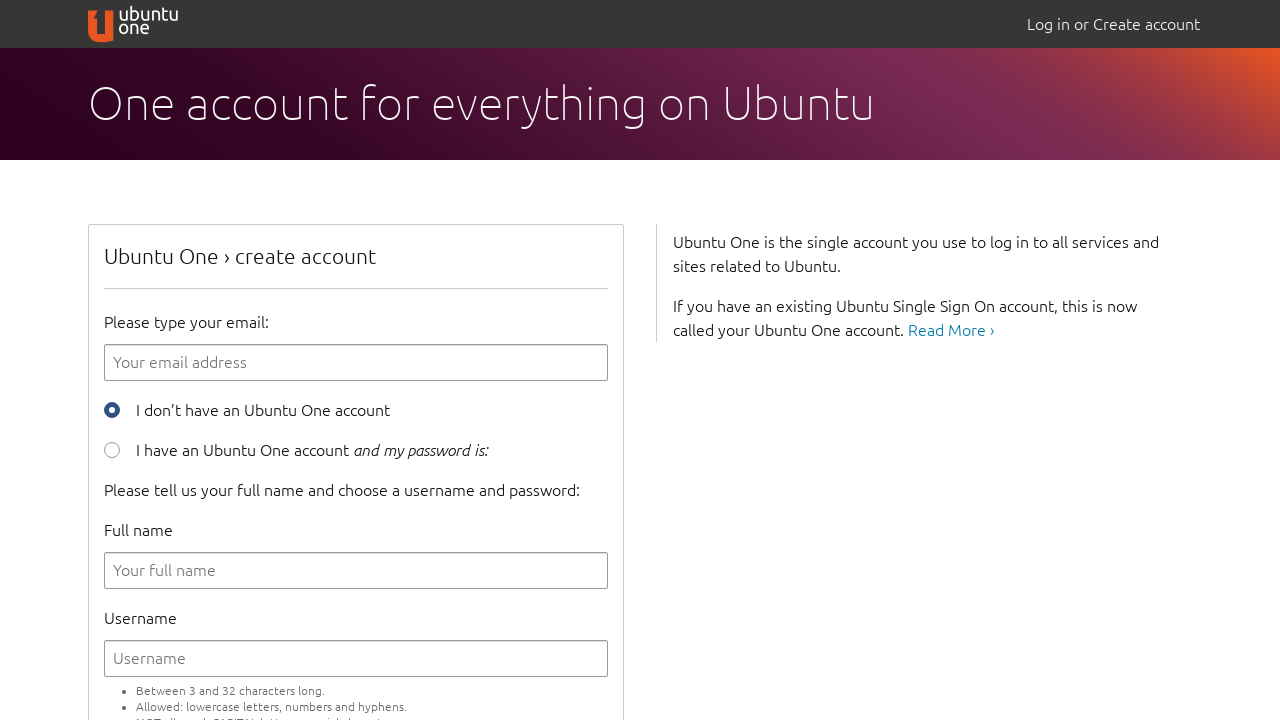

Verified that the 'I am a new user' radio button is selected
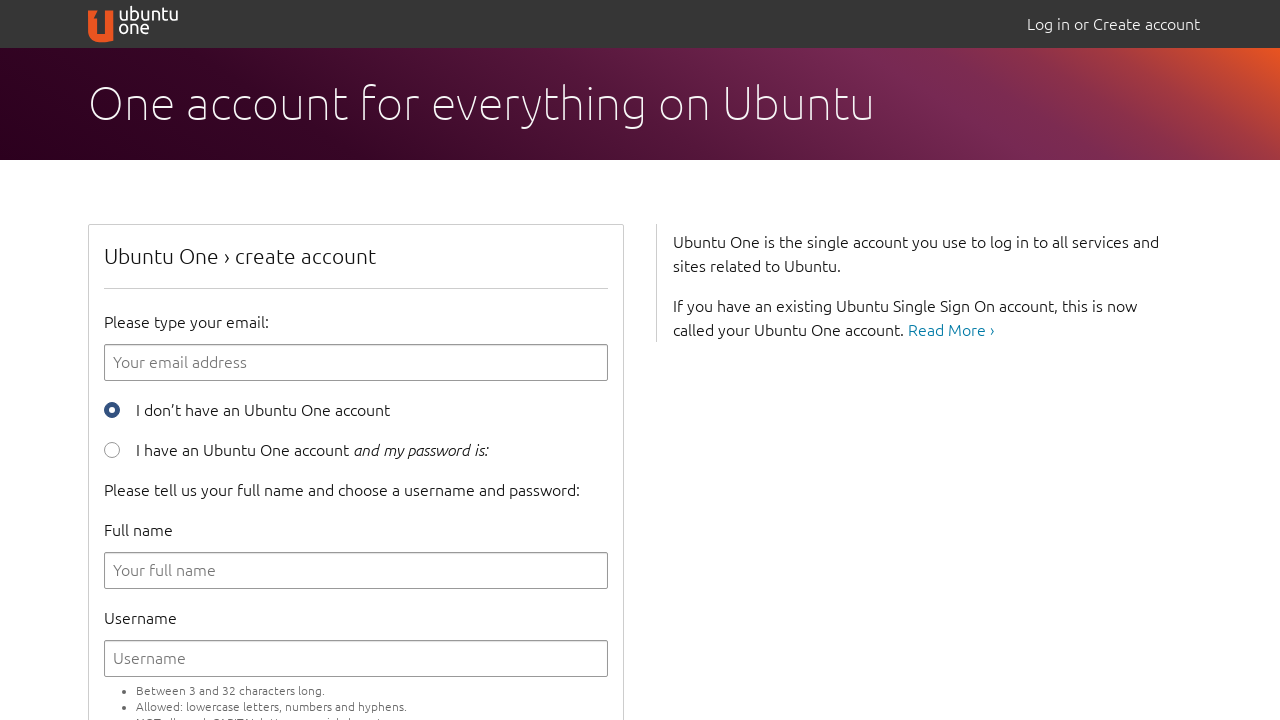

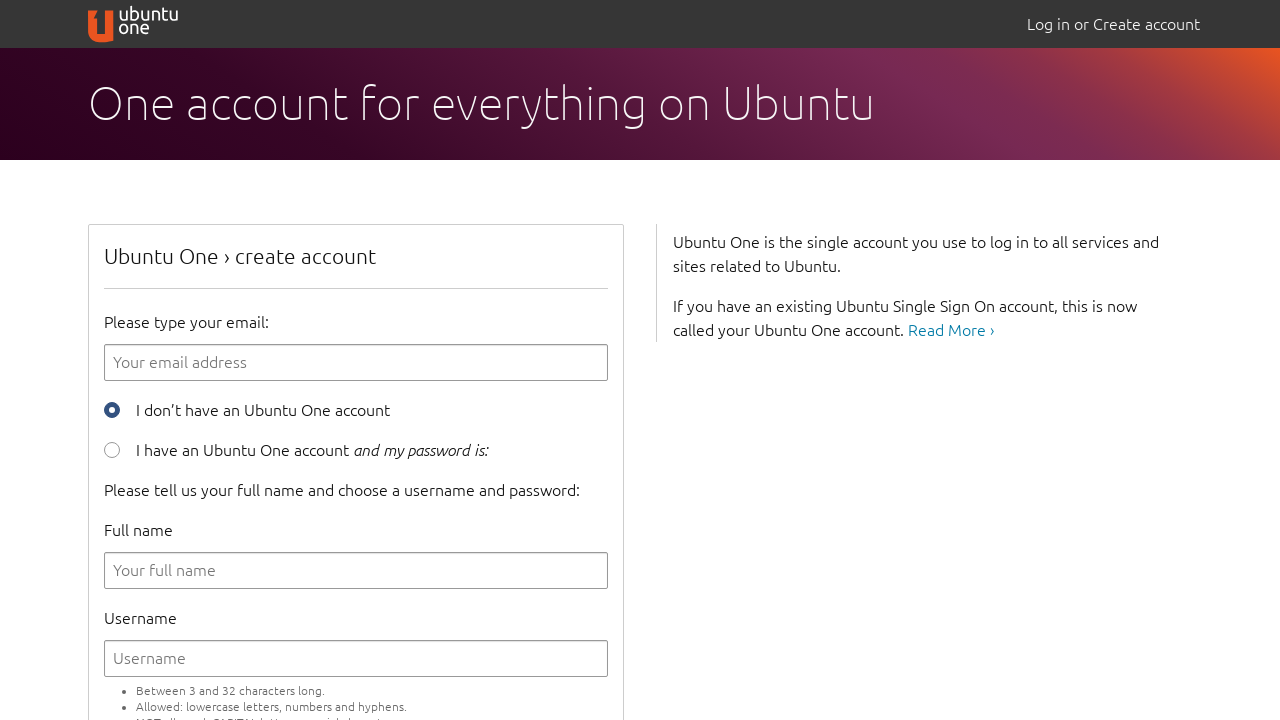